Tests handling of a confirmation JavaScript alert by clicking a button to trigger it and accepting the confirmation

Starting URL: https://demoqa.com/alerts

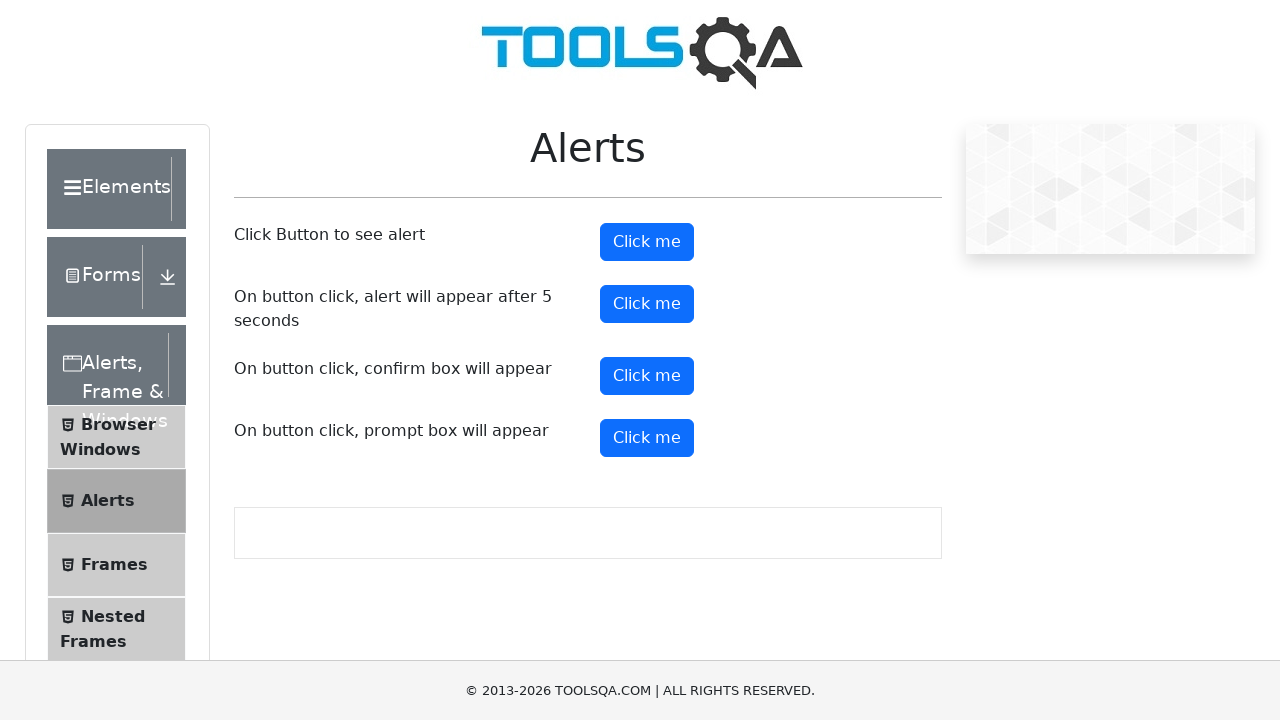

Set up dialog handler to accept confirmation alerts
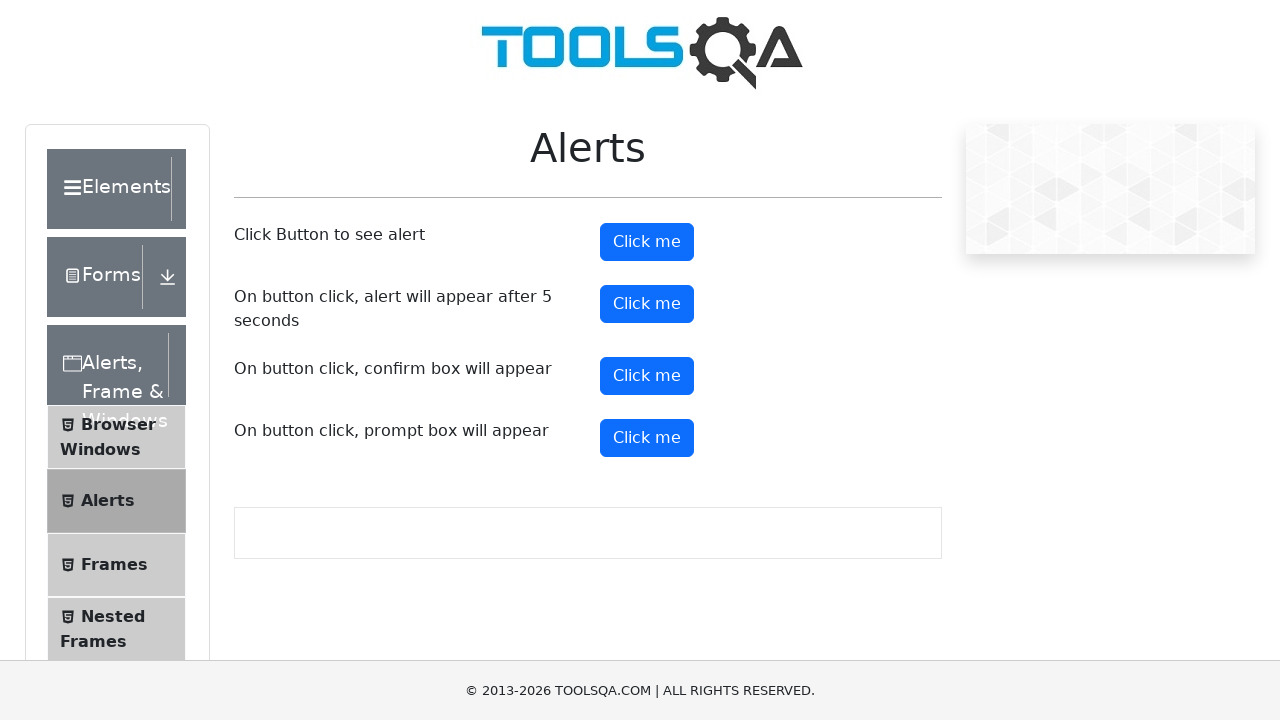

Clicked confirm button to trigger confirmation alert at (647, 376) on #confirmButton
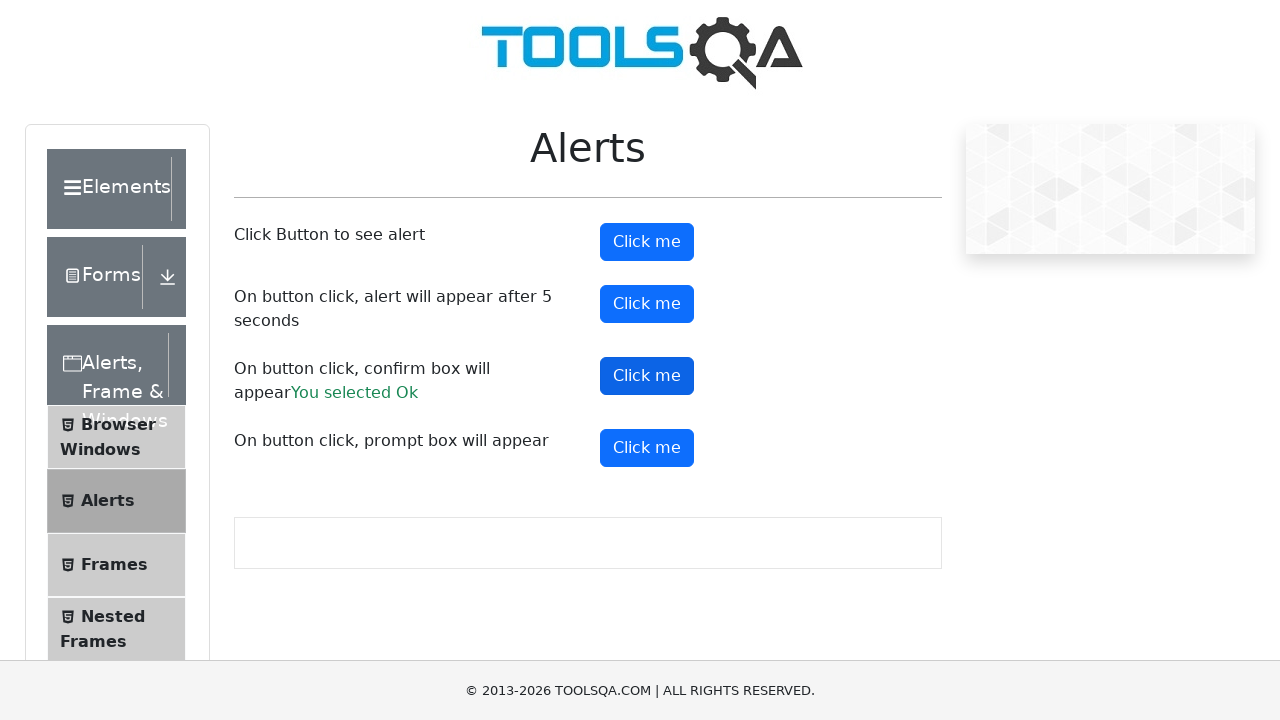

Waited for alert to be processed
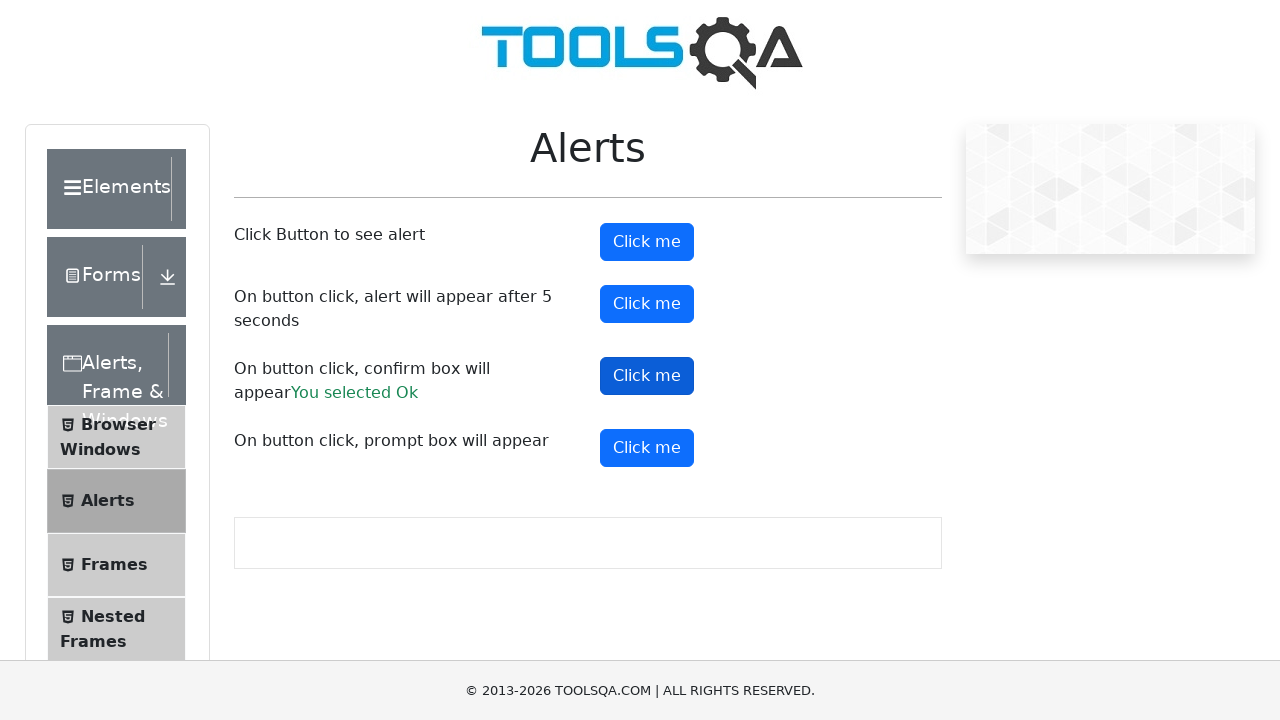

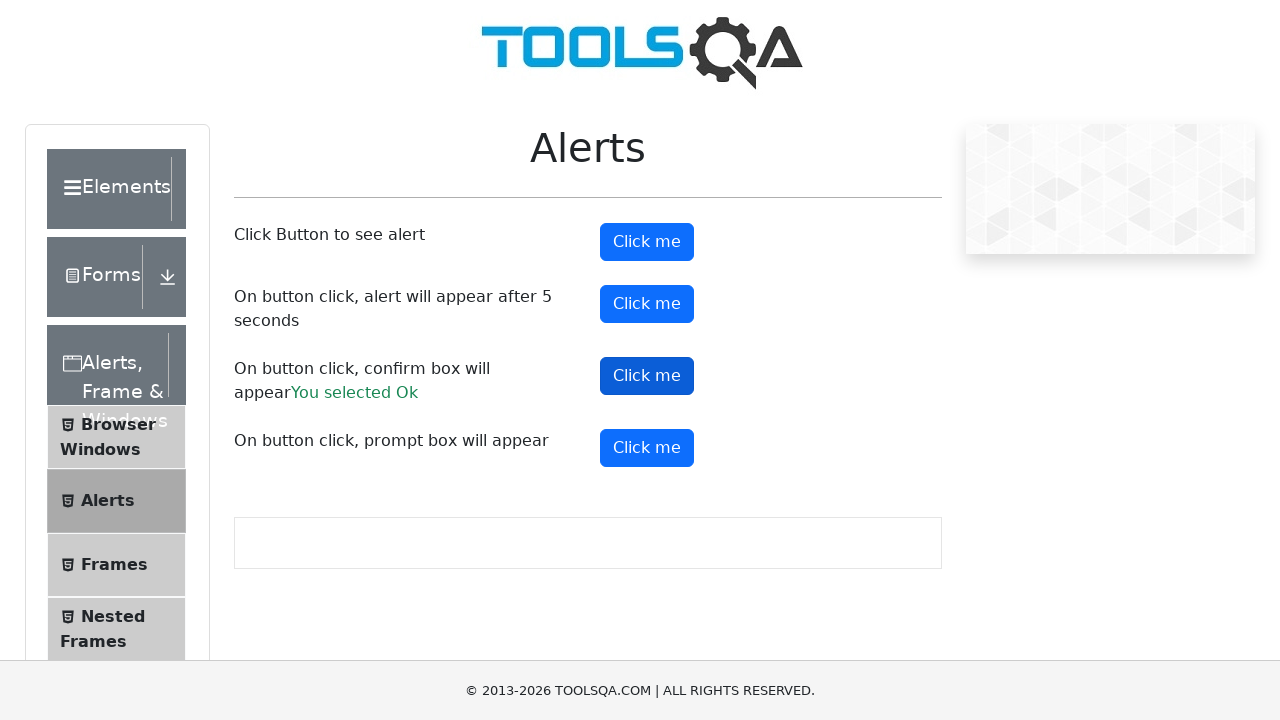